Tests the progress bar widget by starting, stopping, and resetting the progress bar and verifying its percentage values at different stages.

Starting URL: https://demoqa.com/

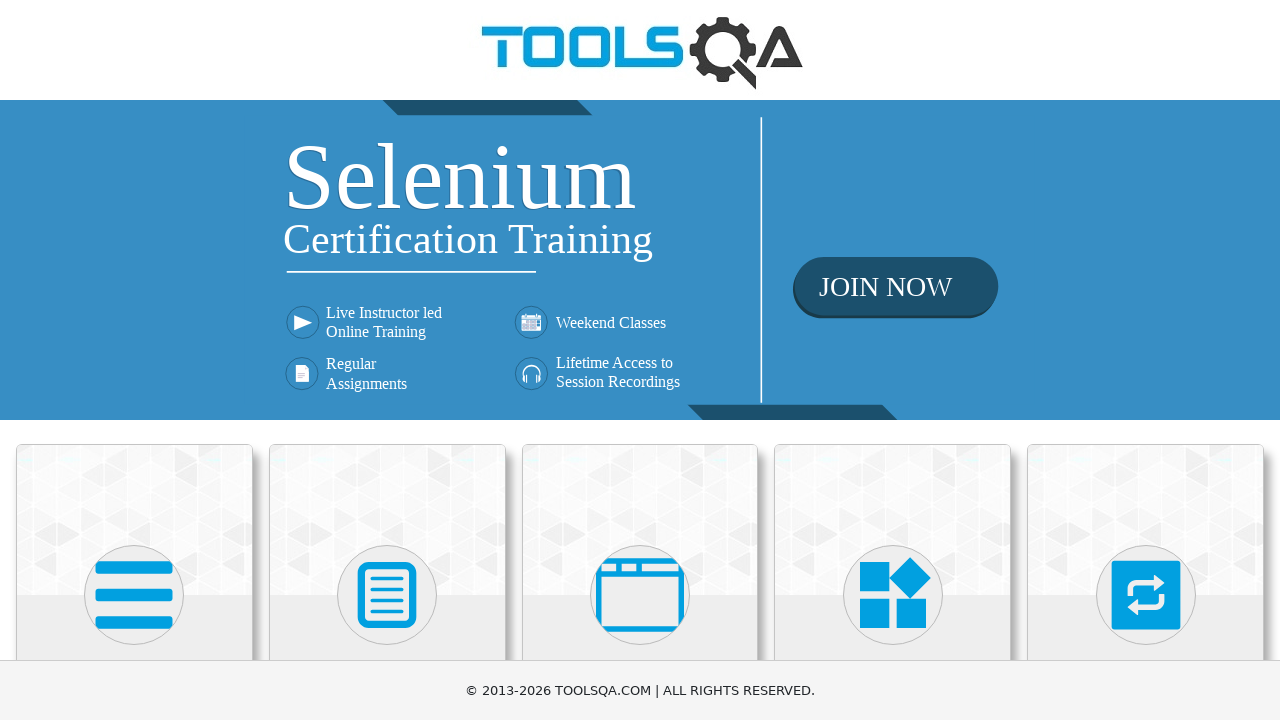

Clicked on Widgets category card at (893, 360) on text=Widgets
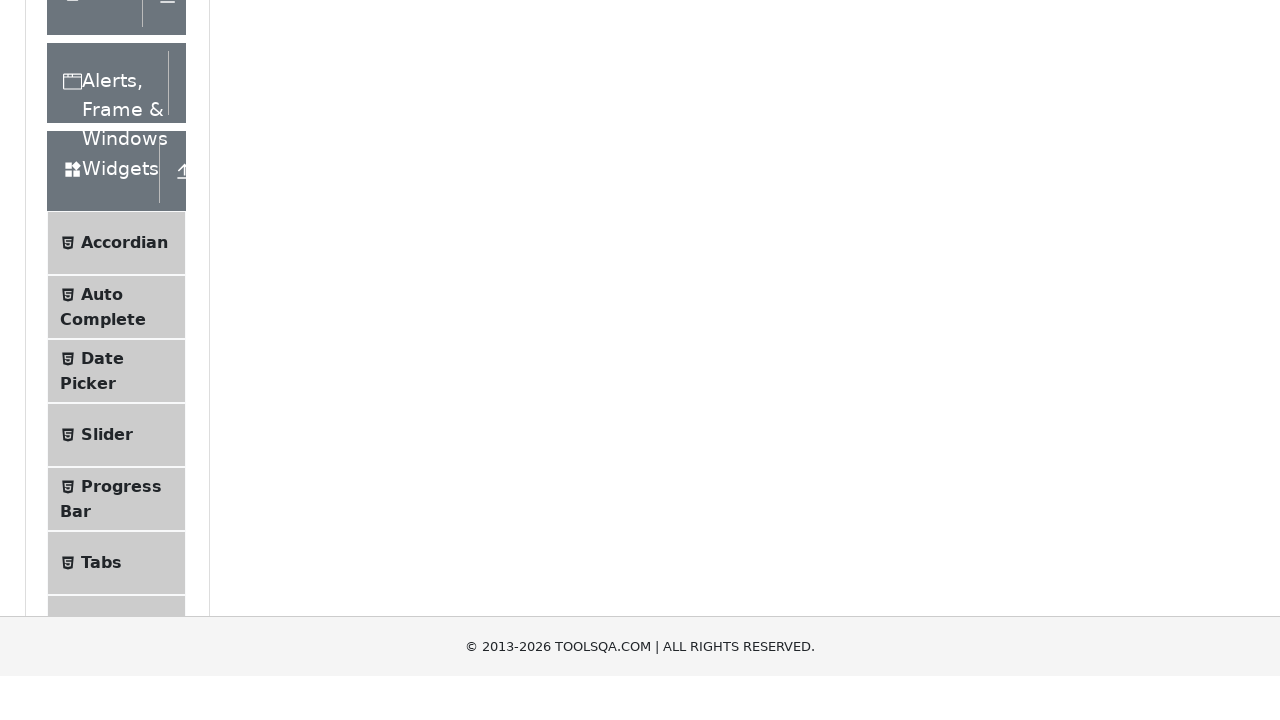

Clicked on Progress Bar menu item at (121, 348) on text=Progress Bar
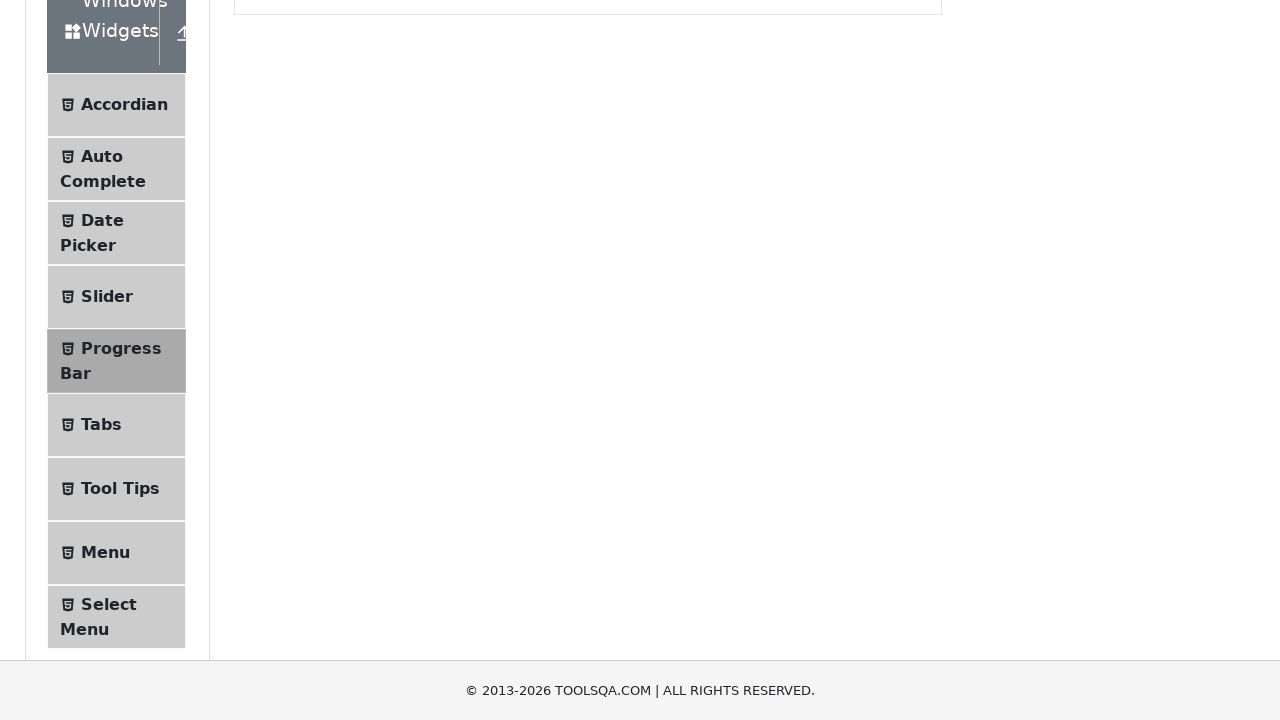

Clicked Start button to begin progress bar at (266, 314) on button:has-text('Start')
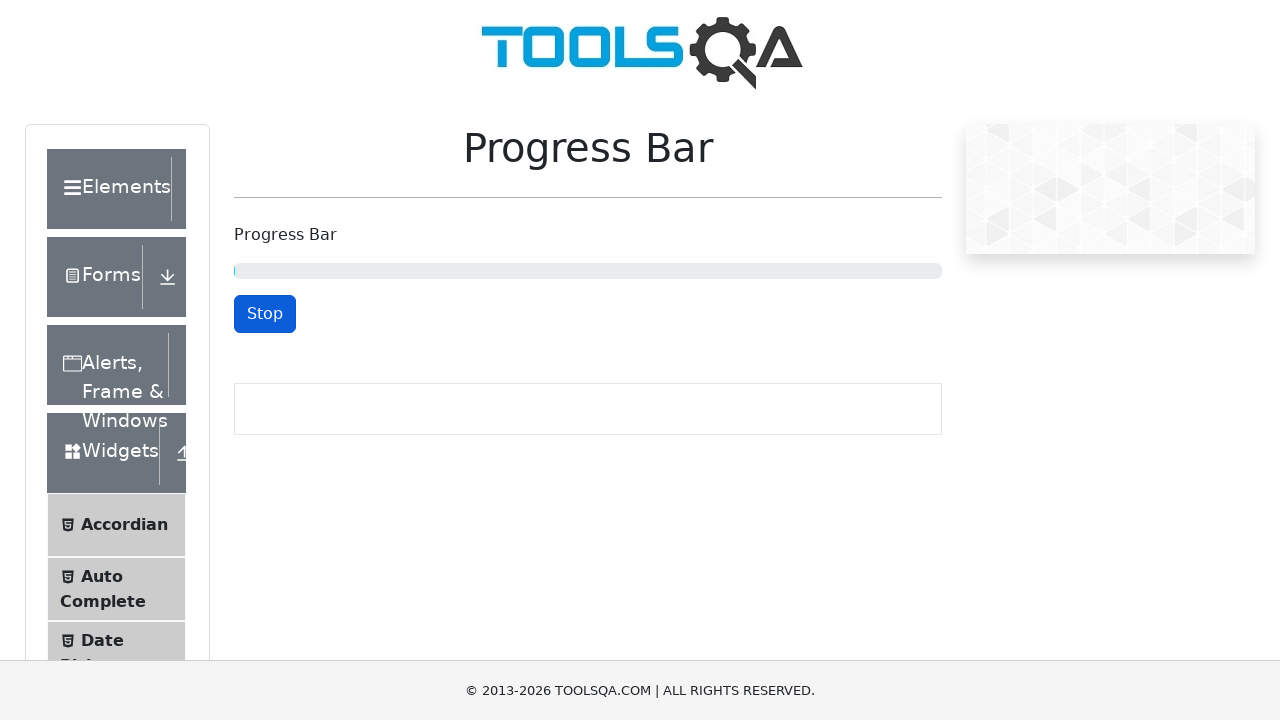

Waited 5 seconds for progress to reach approximately 50%
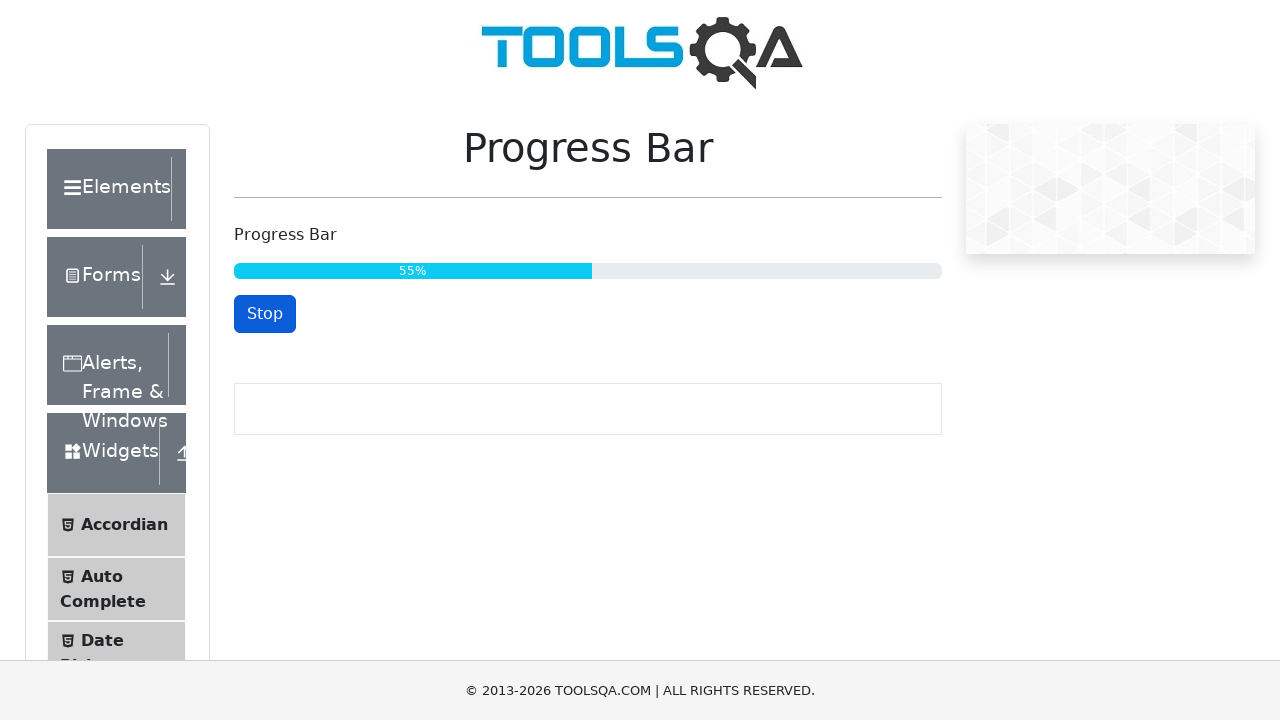

Clicked Stop button to pause progress bar at (265, 314) on button:has-text('Stop')
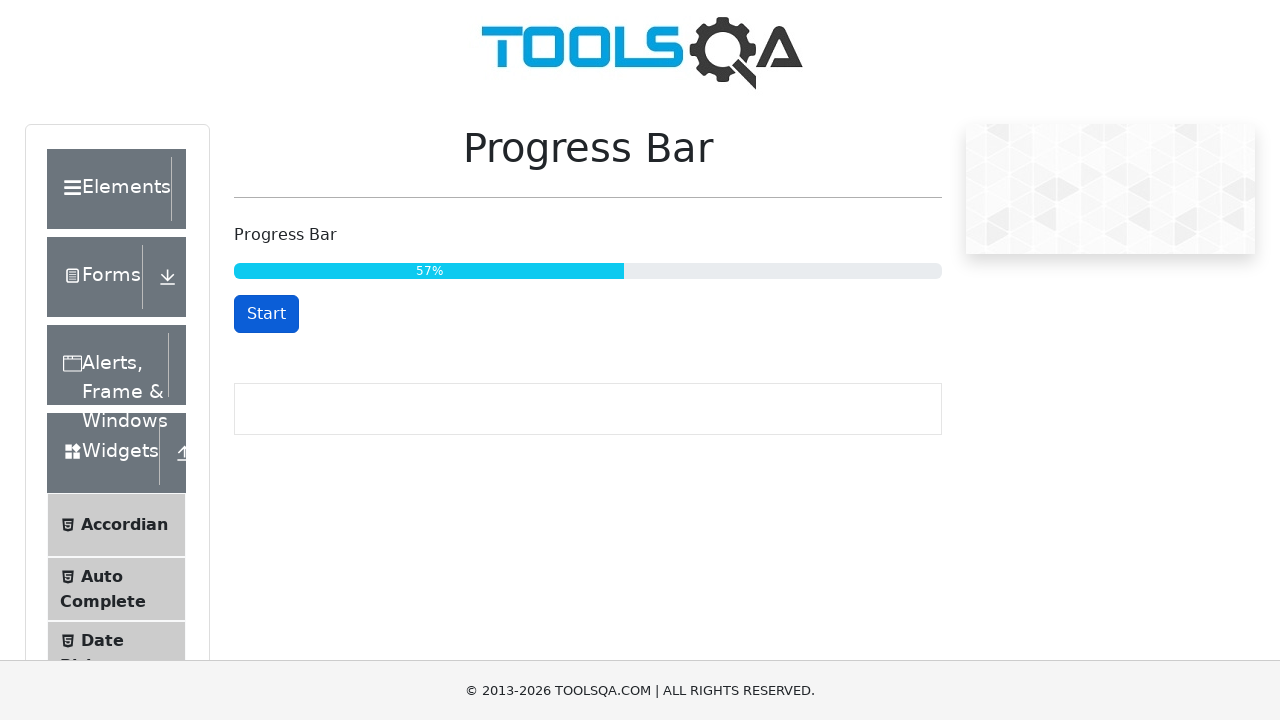

Clicked Start button again to resume progress bar at (266, 314) on button:has-text('Start')
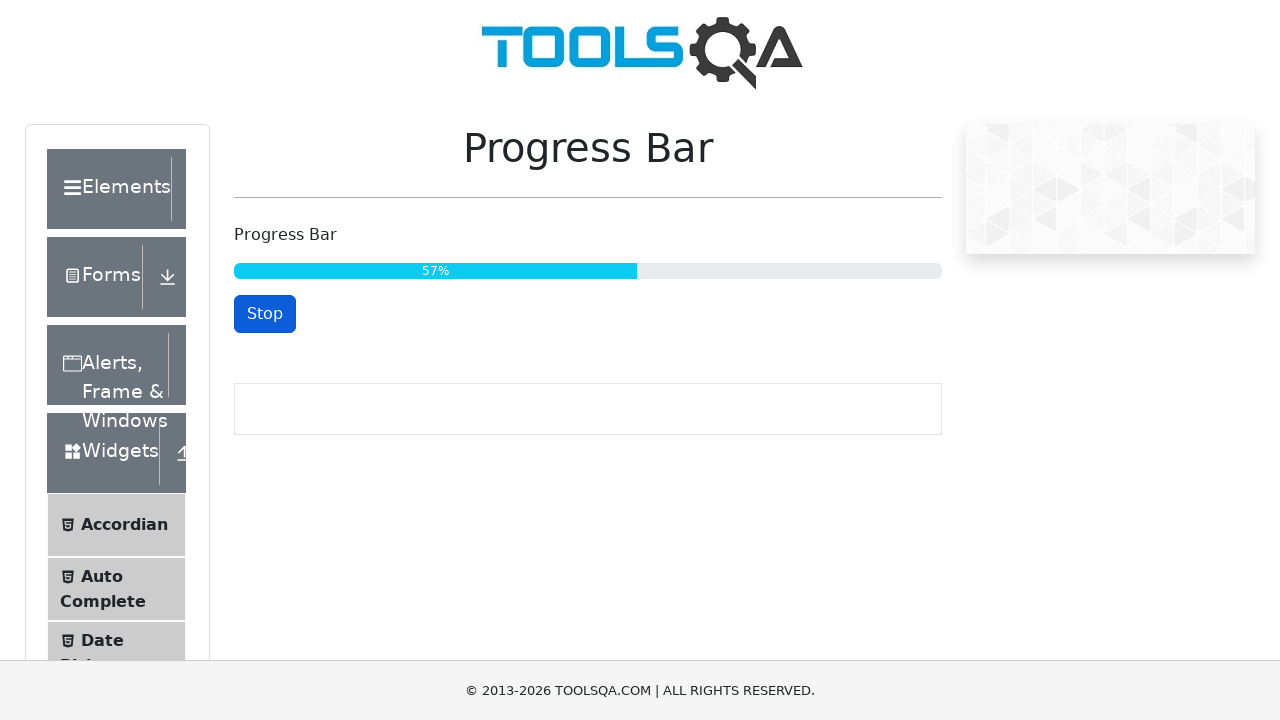

Progress bar reached 100% completion
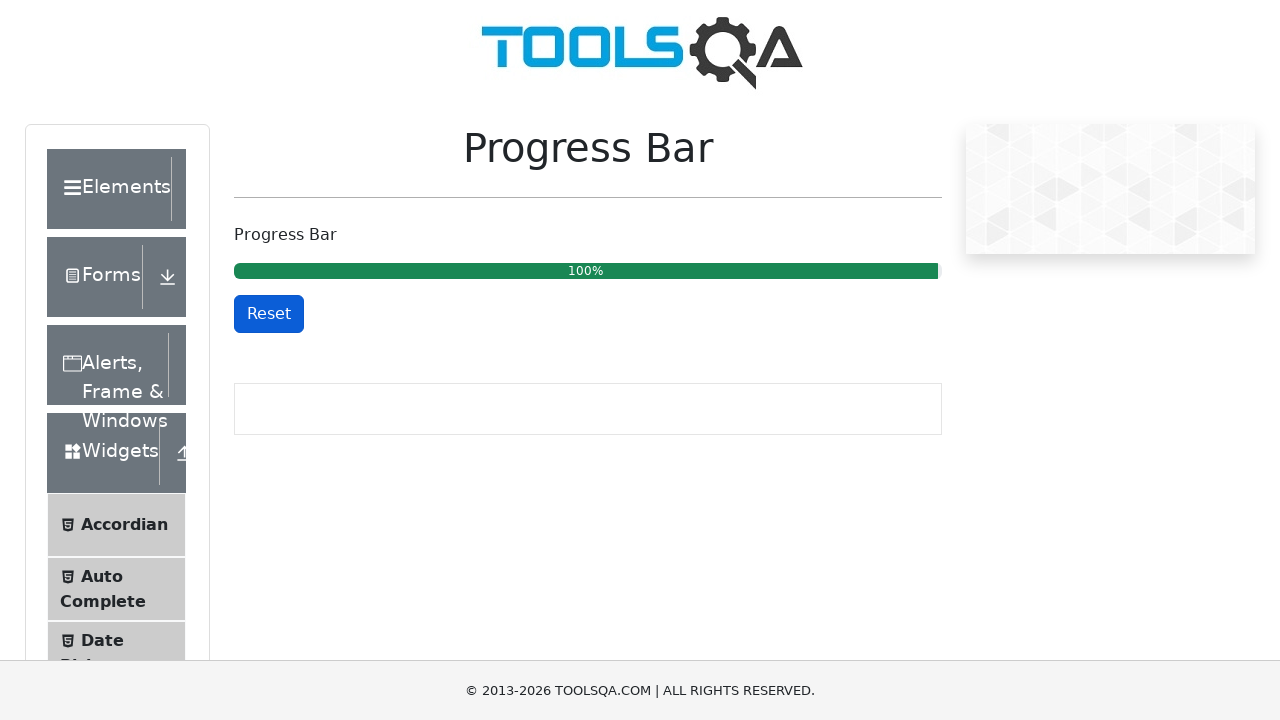

Clicked Reset button to reset progress bar at (269, 314) on button:has-text('Reset')
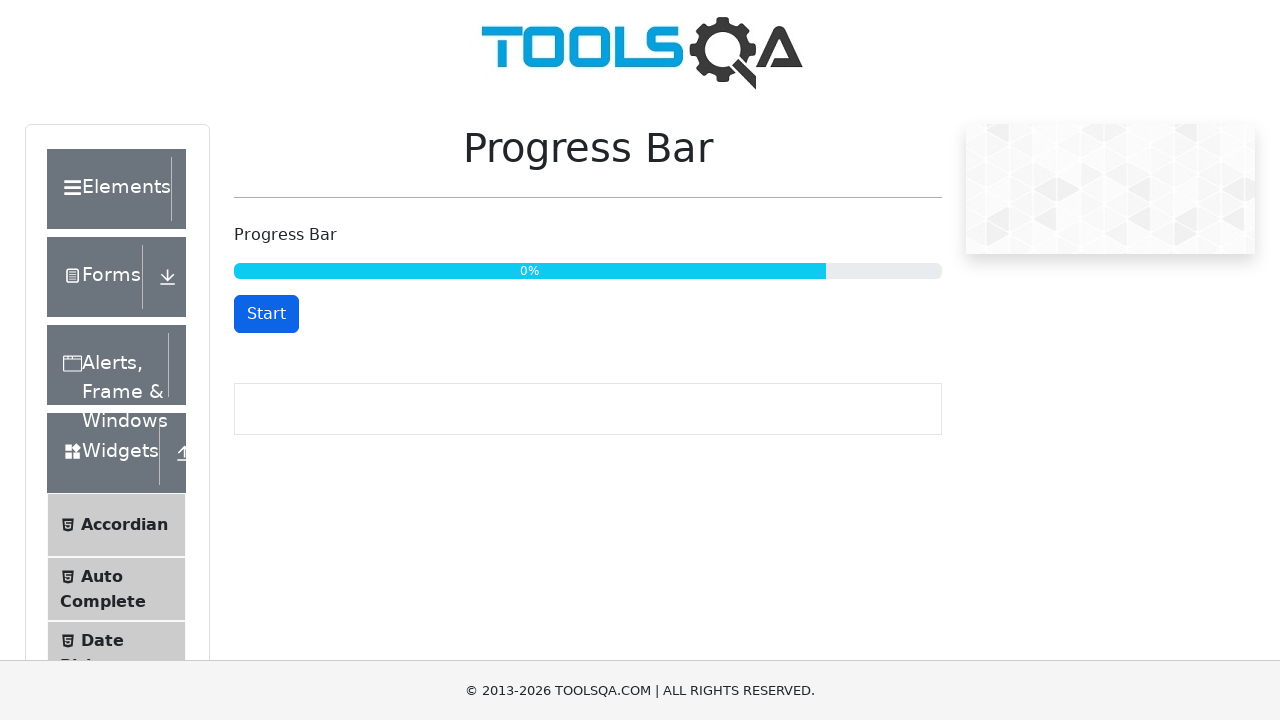

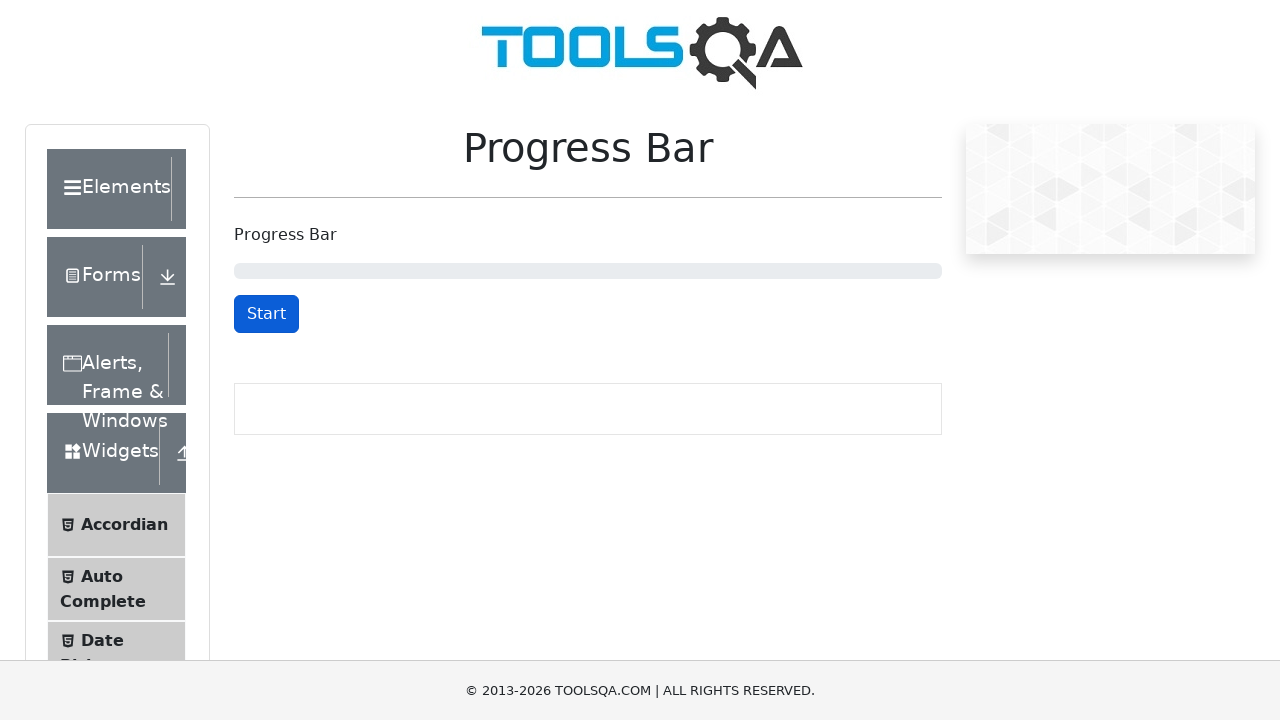